Clicks on the sign-in link on the Rediff homepage

Starting URL: https://rediff.com

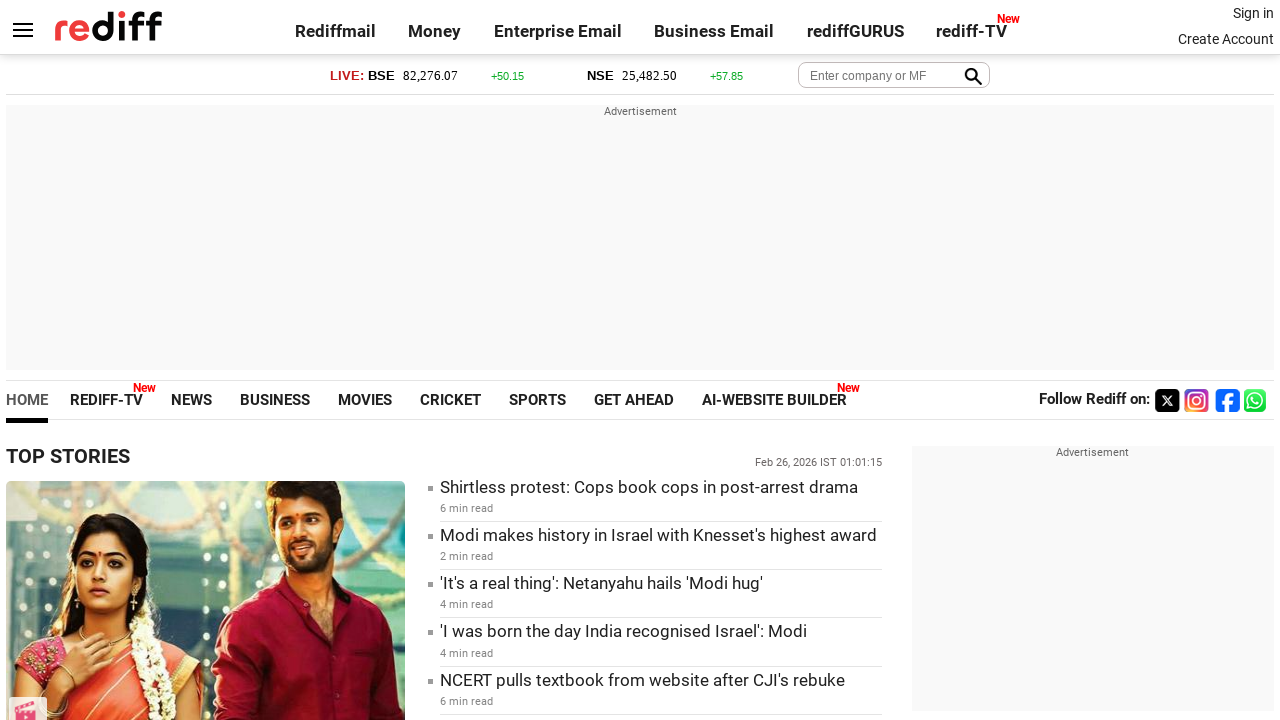

Navigated to Rediff homepage
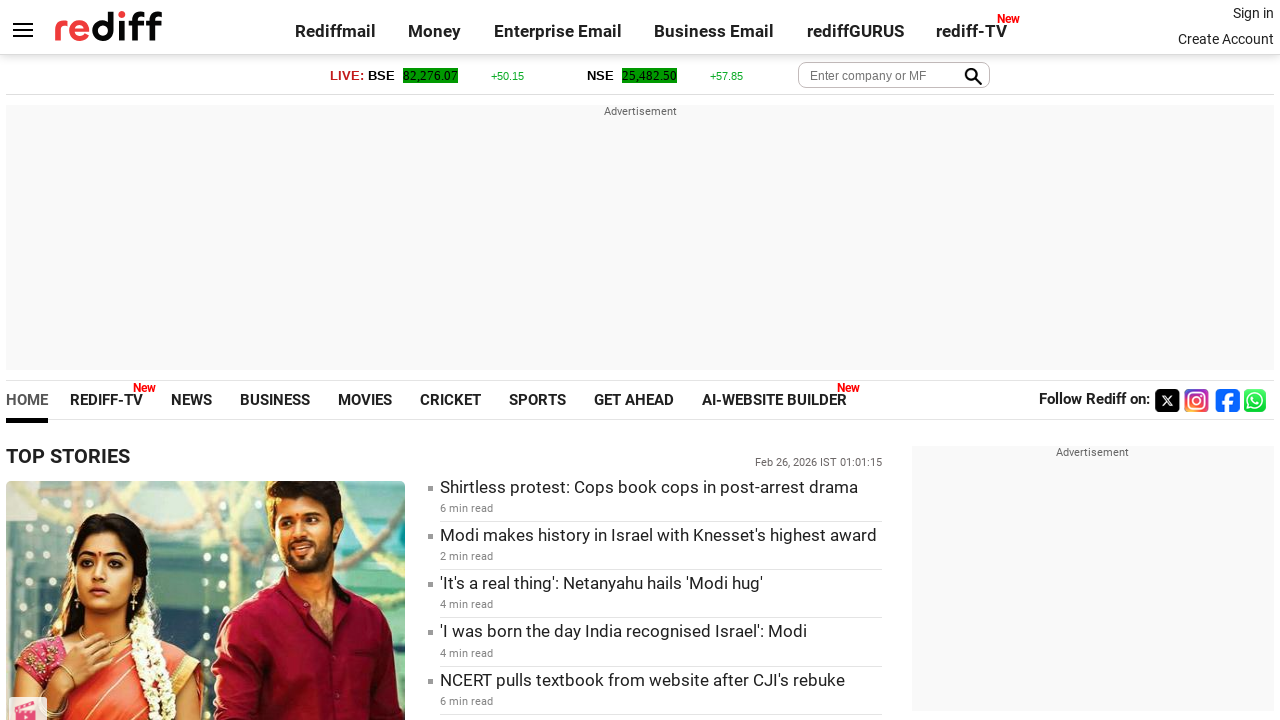

Clicked on the sign-in link at (1253, 13) on .signin
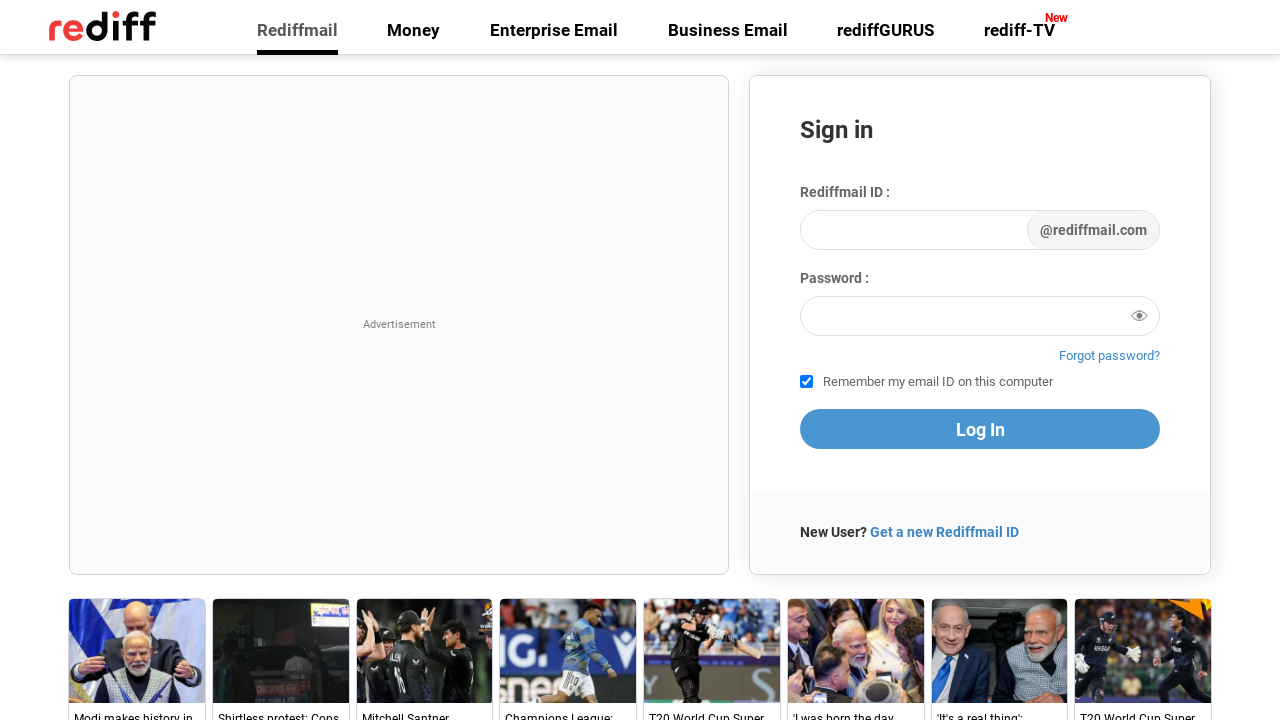

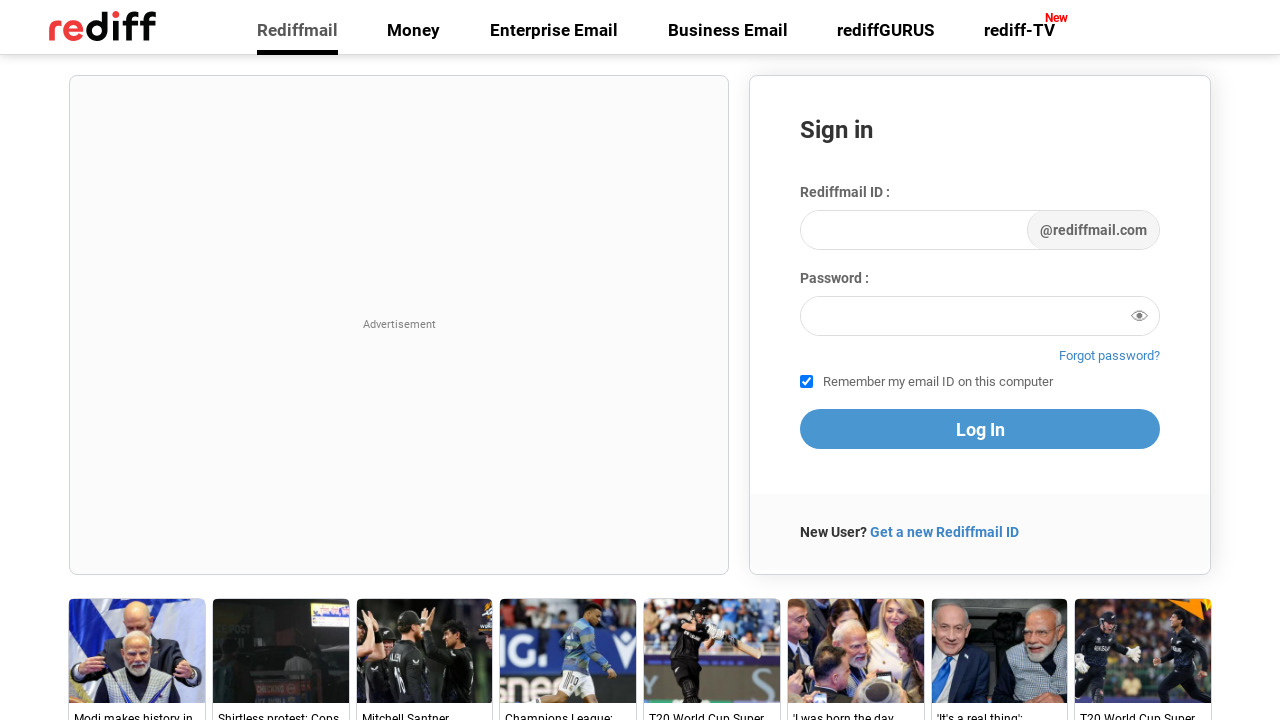